Tests infinite scroll functionality by navigating to the infinite scroll page and scrolling down the page using JavaScript execution

Starting URL: https://the-internet.herokuapp.com

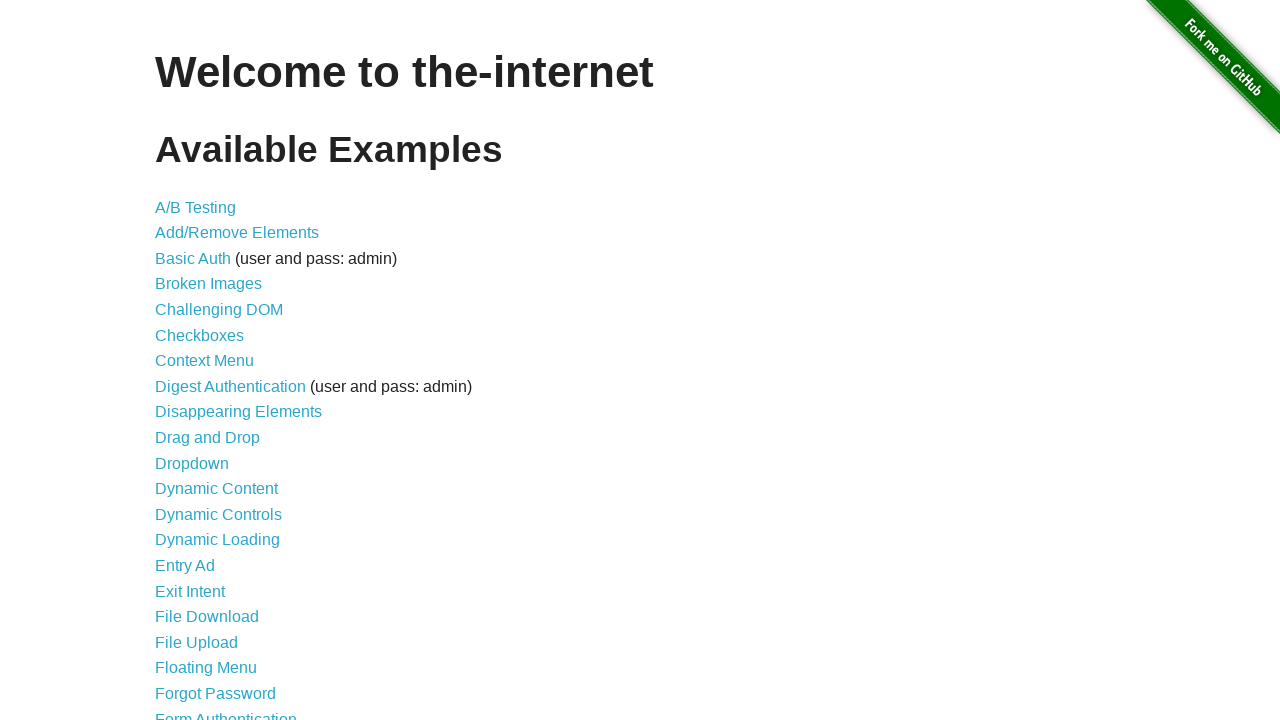

Navigated to the-internet.herokuapp.com home page
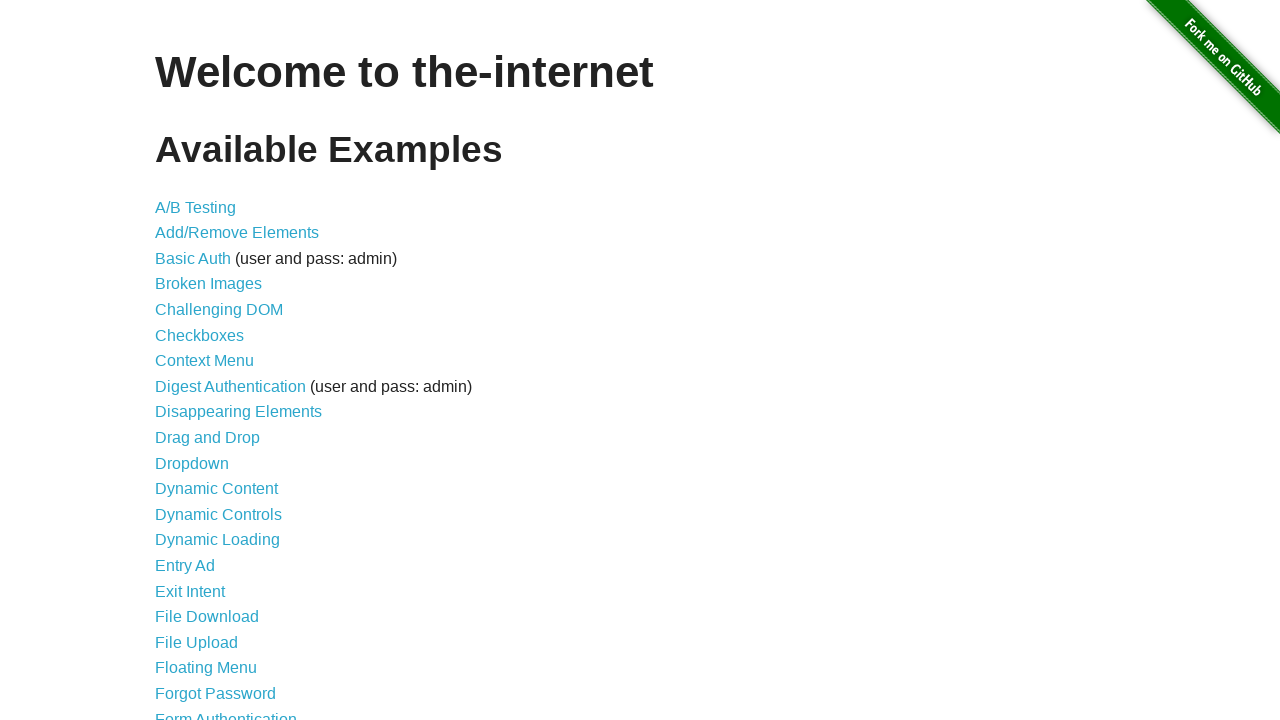

Clicked on Infinite Scroll link at (201, 360) on text=Infinite Scroll
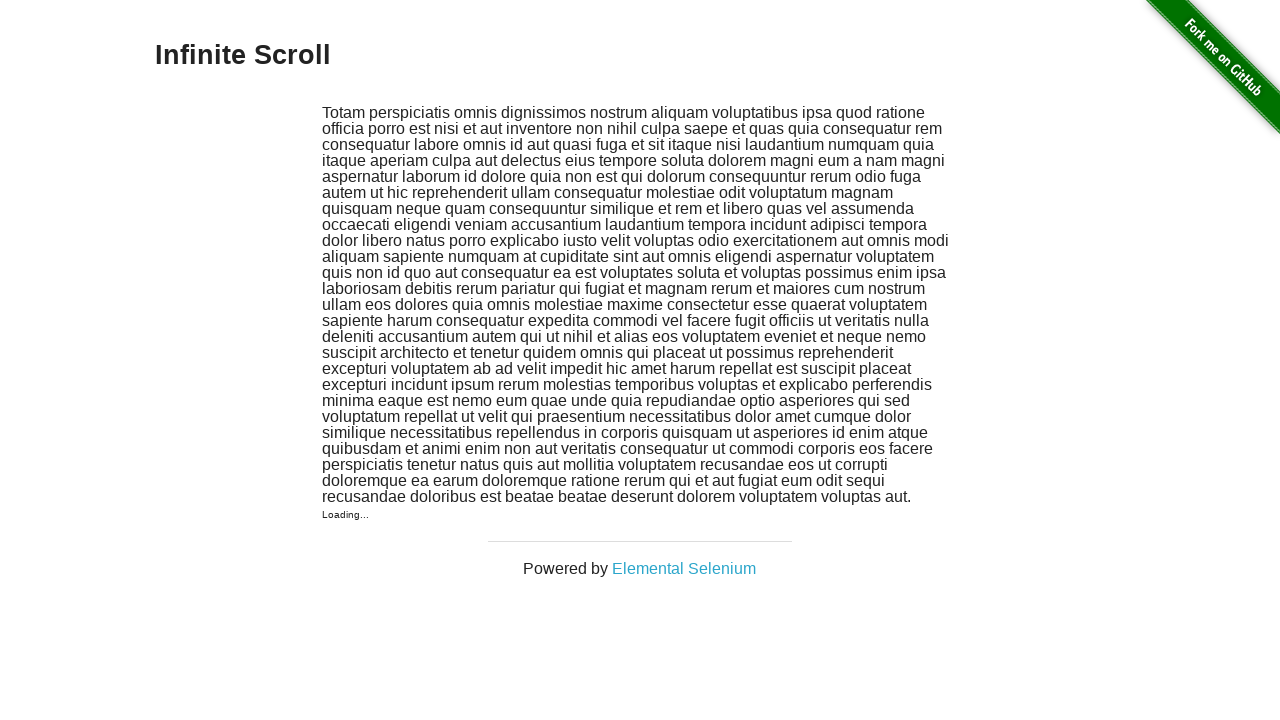

Infinite scroll page loaded and .jscroll-inner element appeared
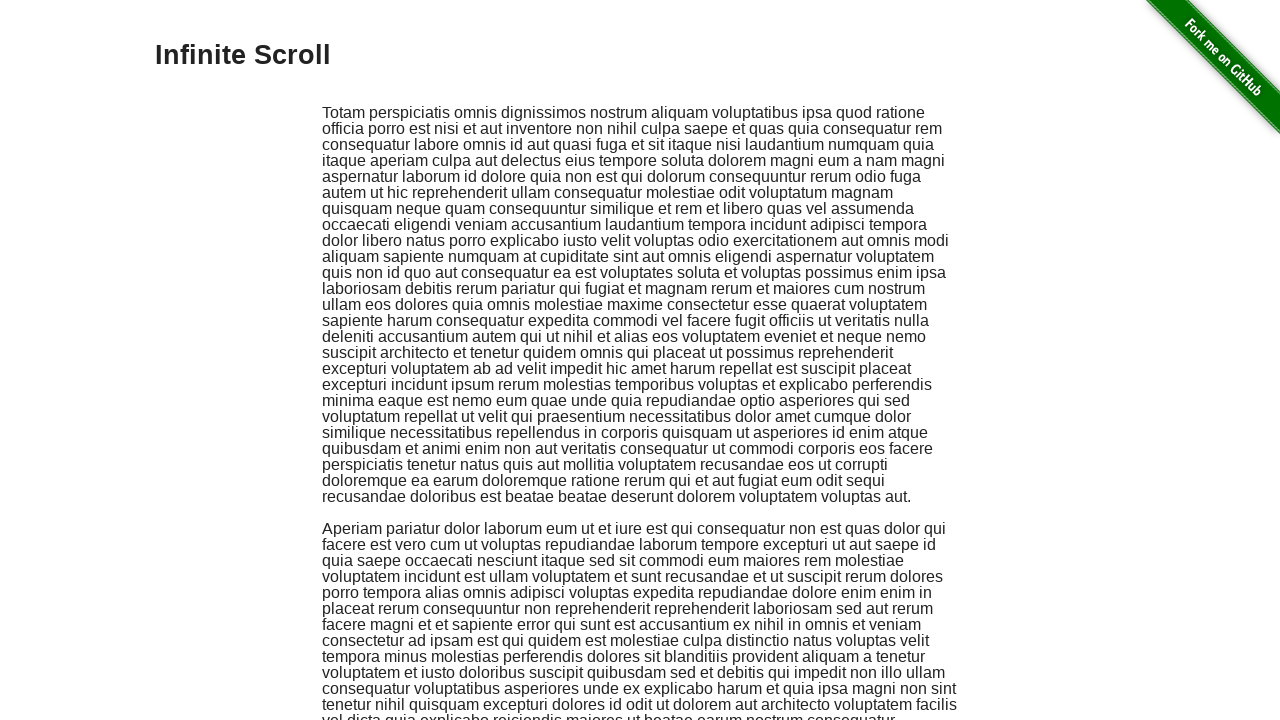

Scrolled down the page by 45000 pixels using JavaScript
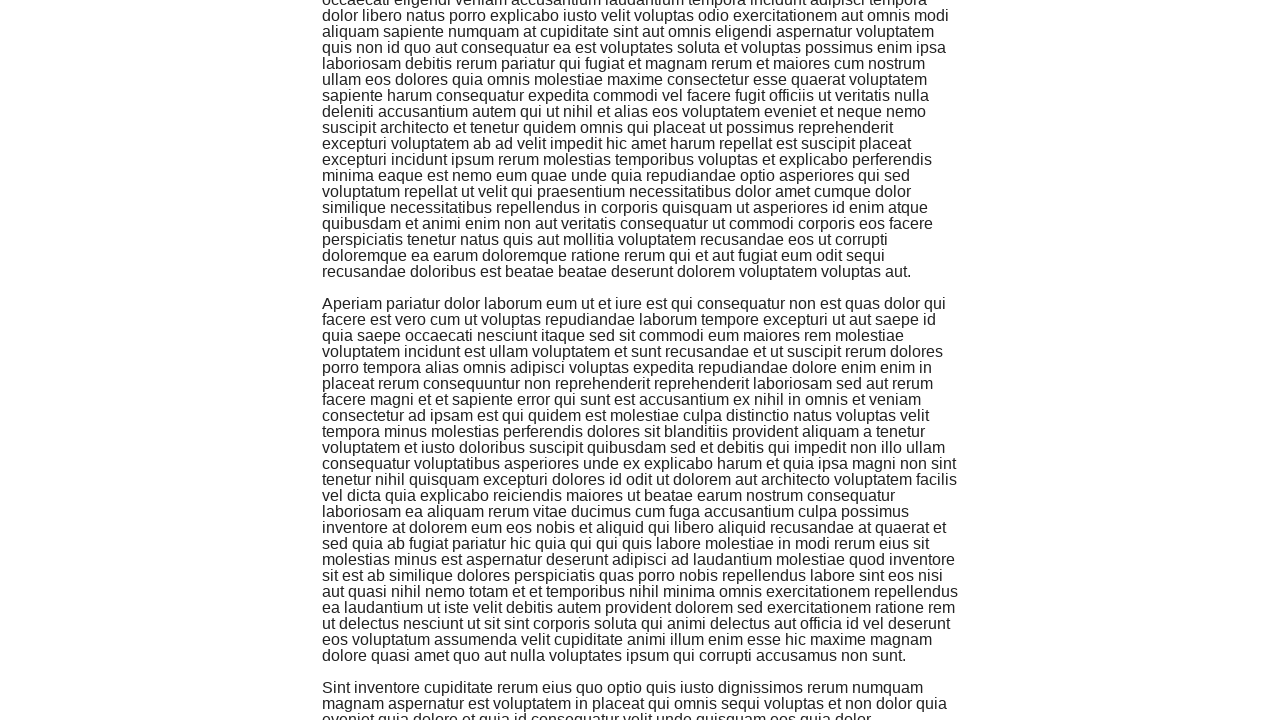

Waited 1 second for content to load after scroll
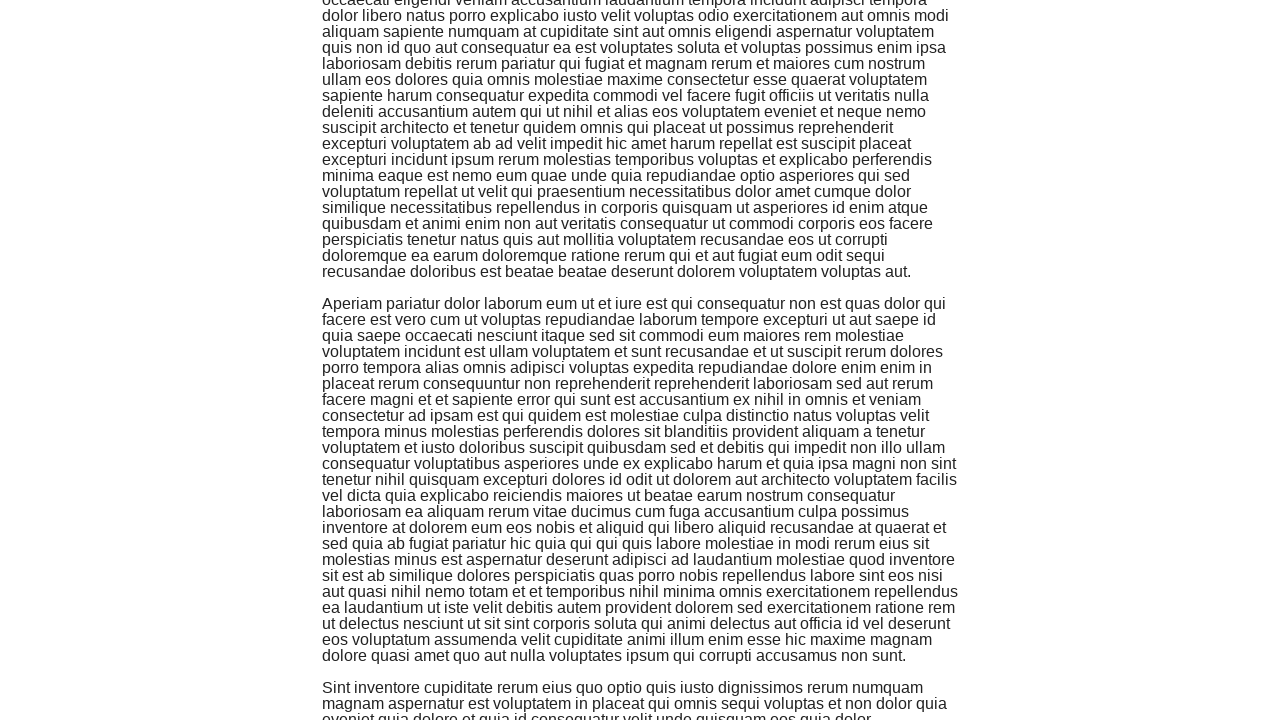

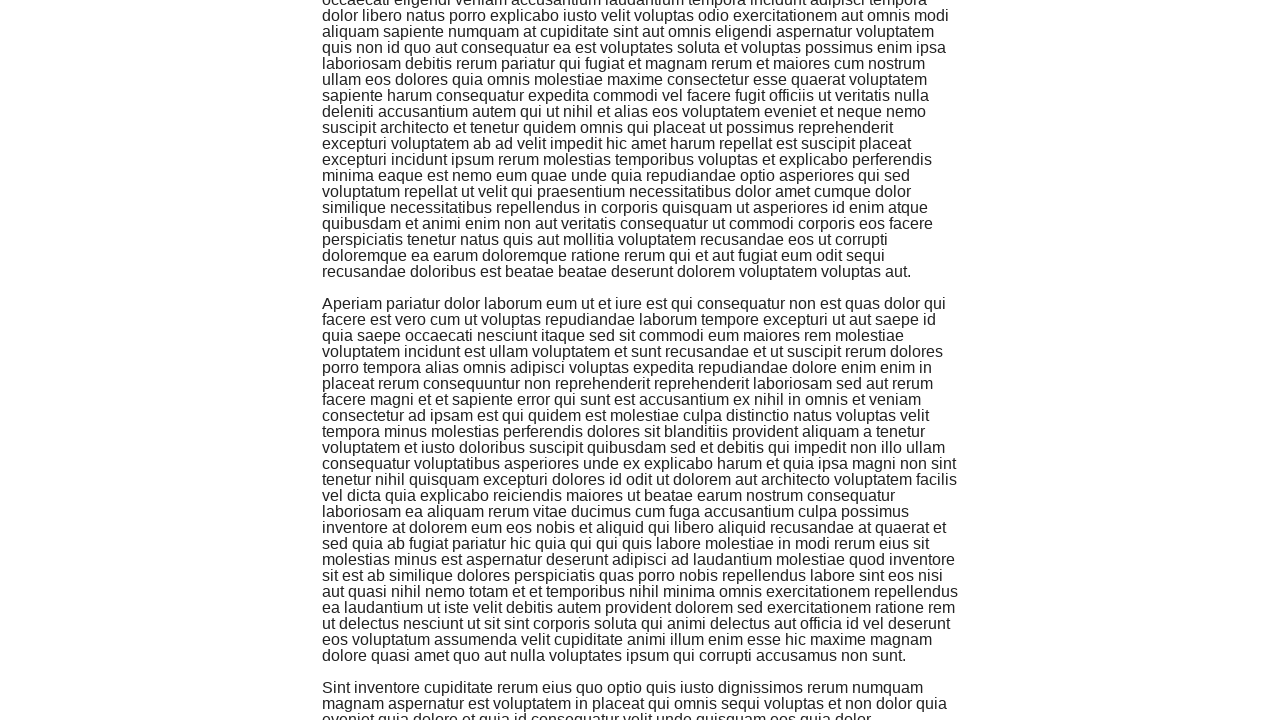